Tests a simple form by filling in first name, last name, city, and country fields, then clicking the submit button to demonstrate different element selection methods.

Starting URL: http://suninjuly.github.io/simple_form_find_task.html

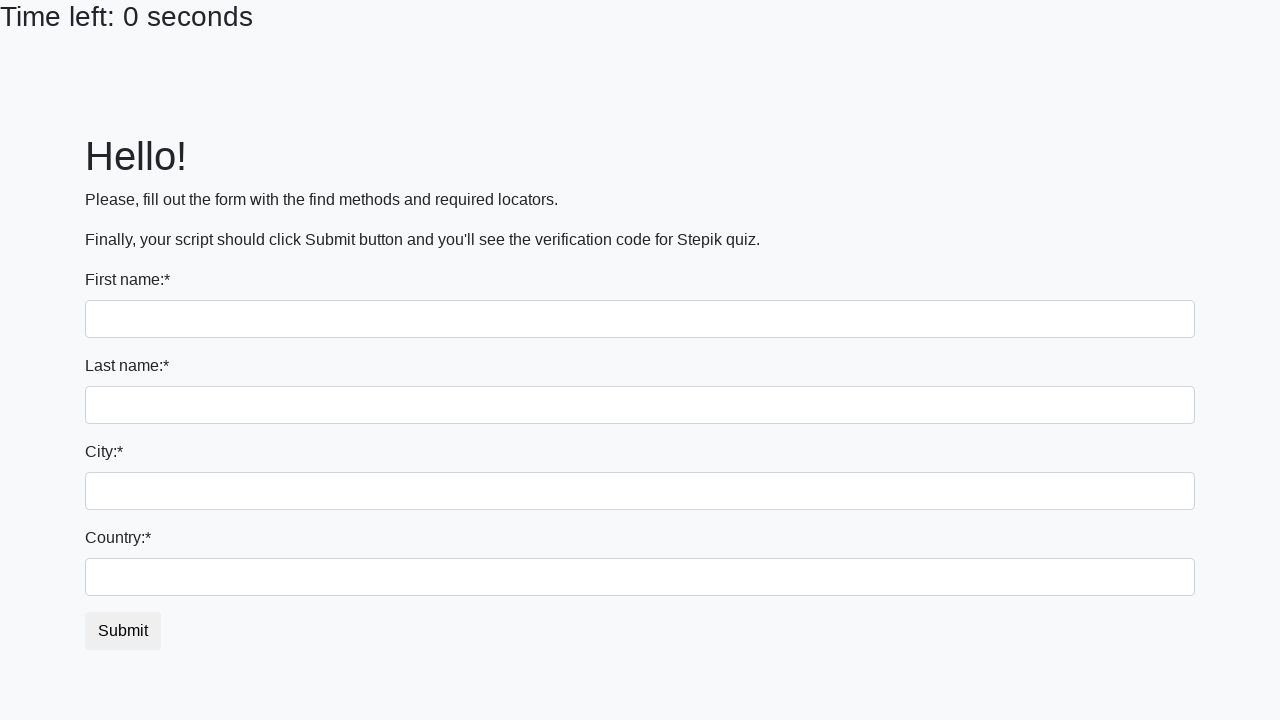

Filled first name field with 'Ivan' on input >> nth=0
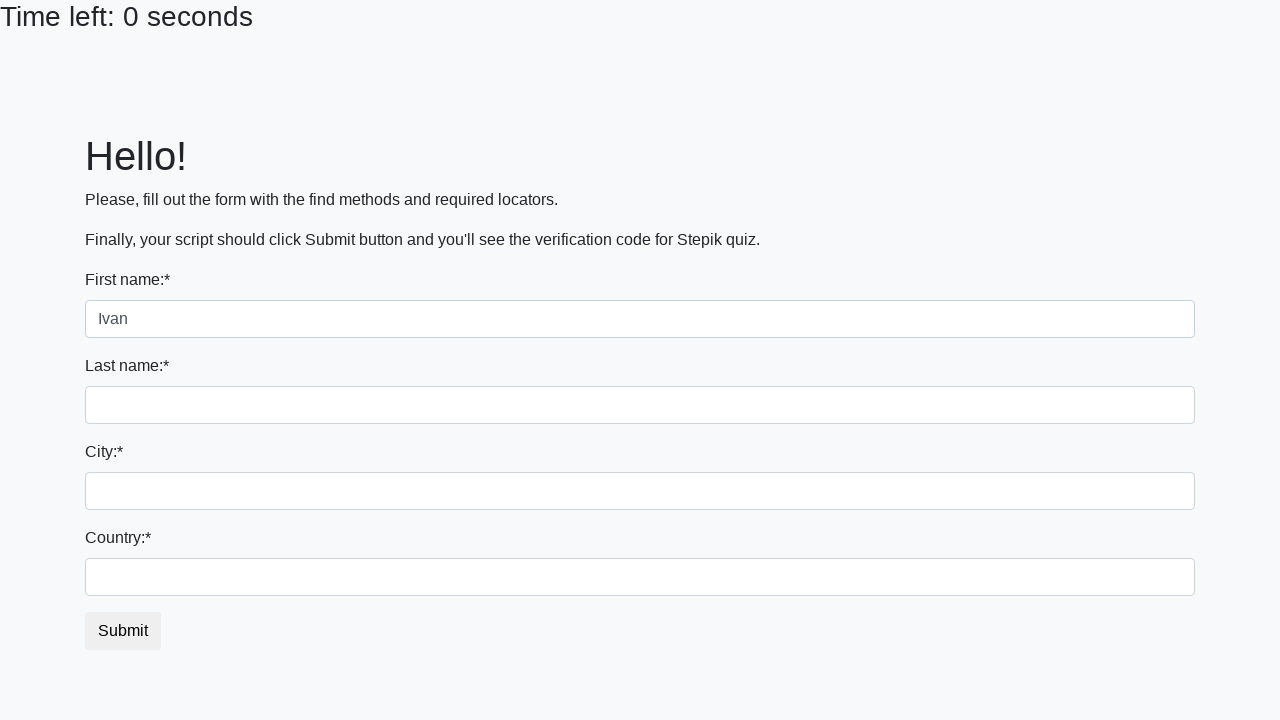

Filled last name field with 'Petrov' on input[name='last_name']
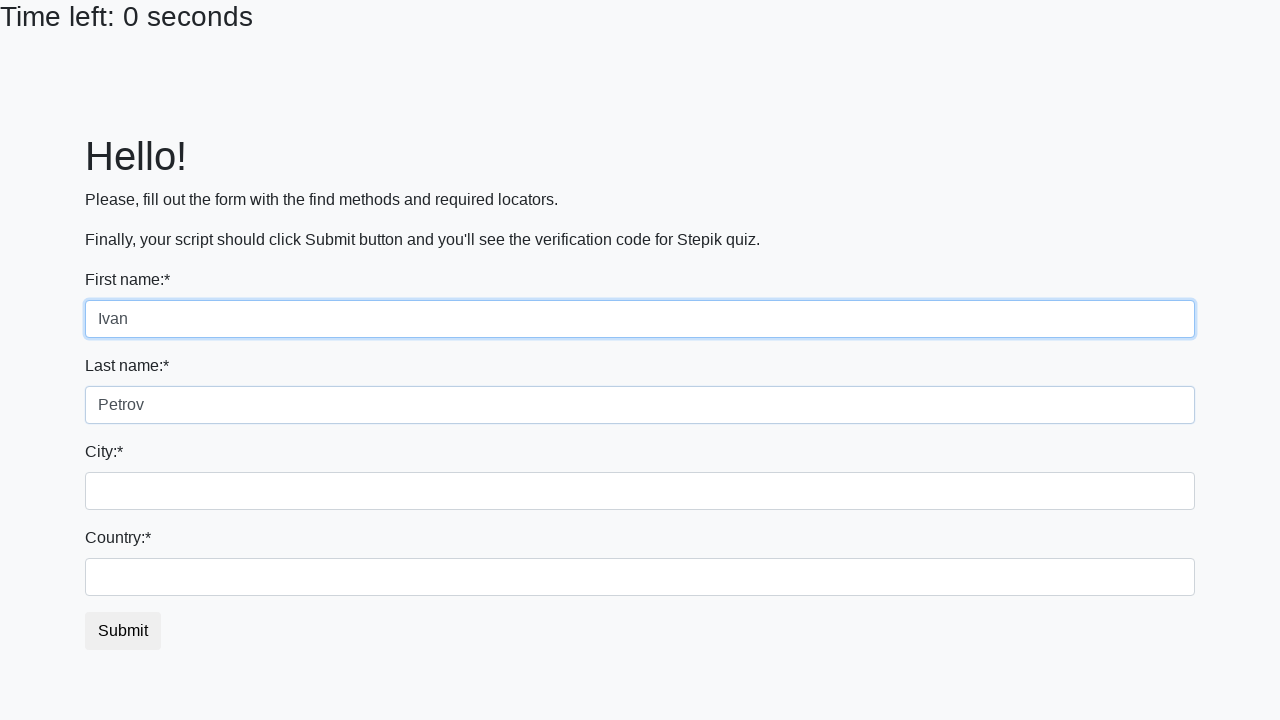

Filled city field with 'Smolensk' on .form-control.city
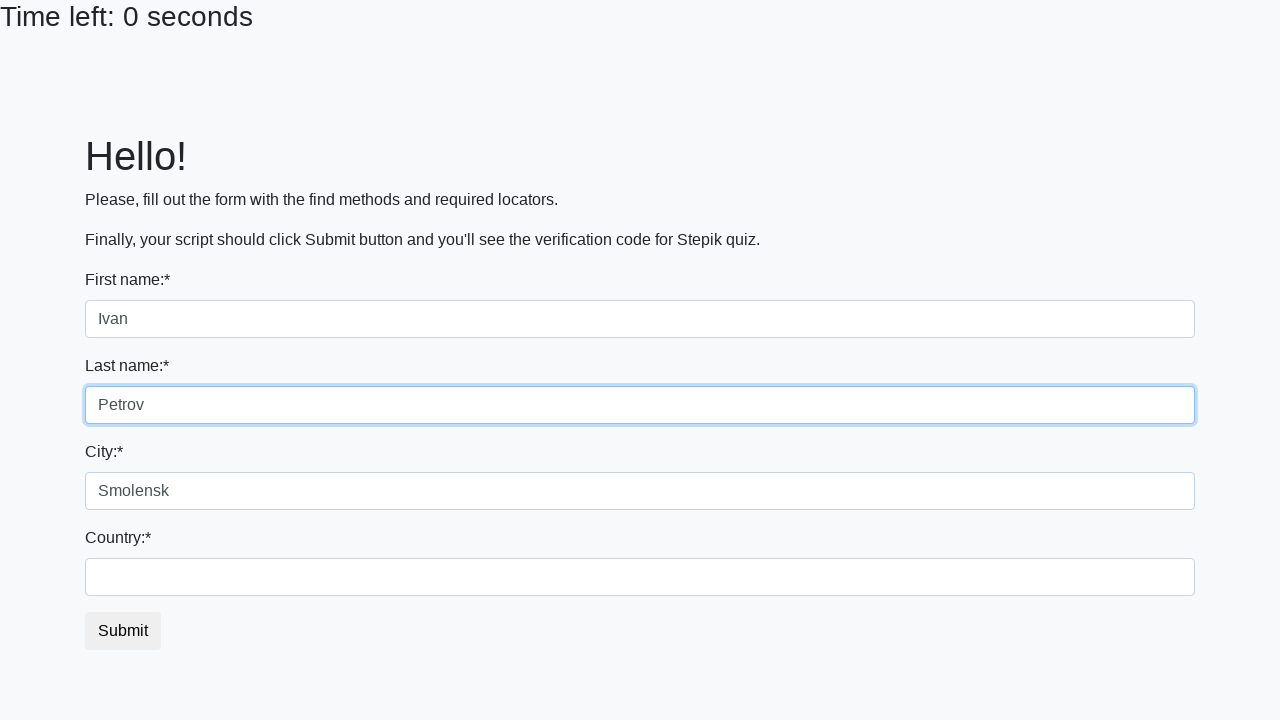

Filled country field with 'Russia' on #country
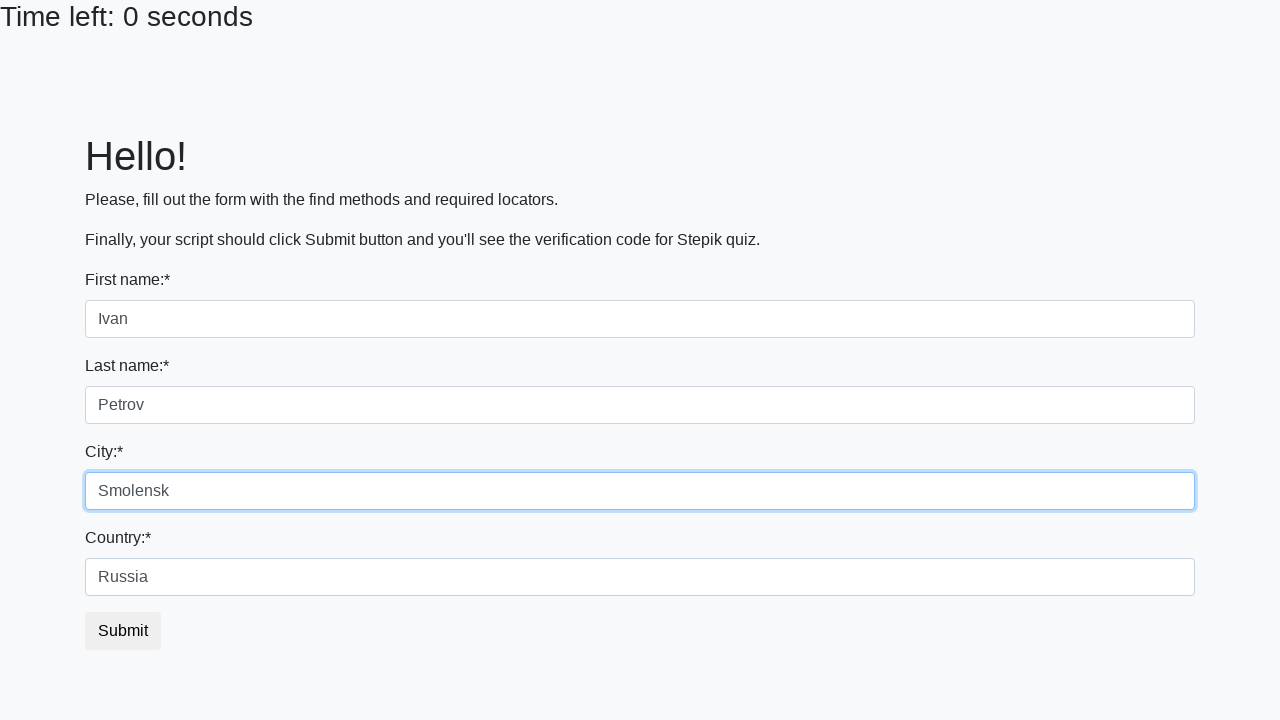

Clicked submit button to complete the form at (123, 631) on button.btn
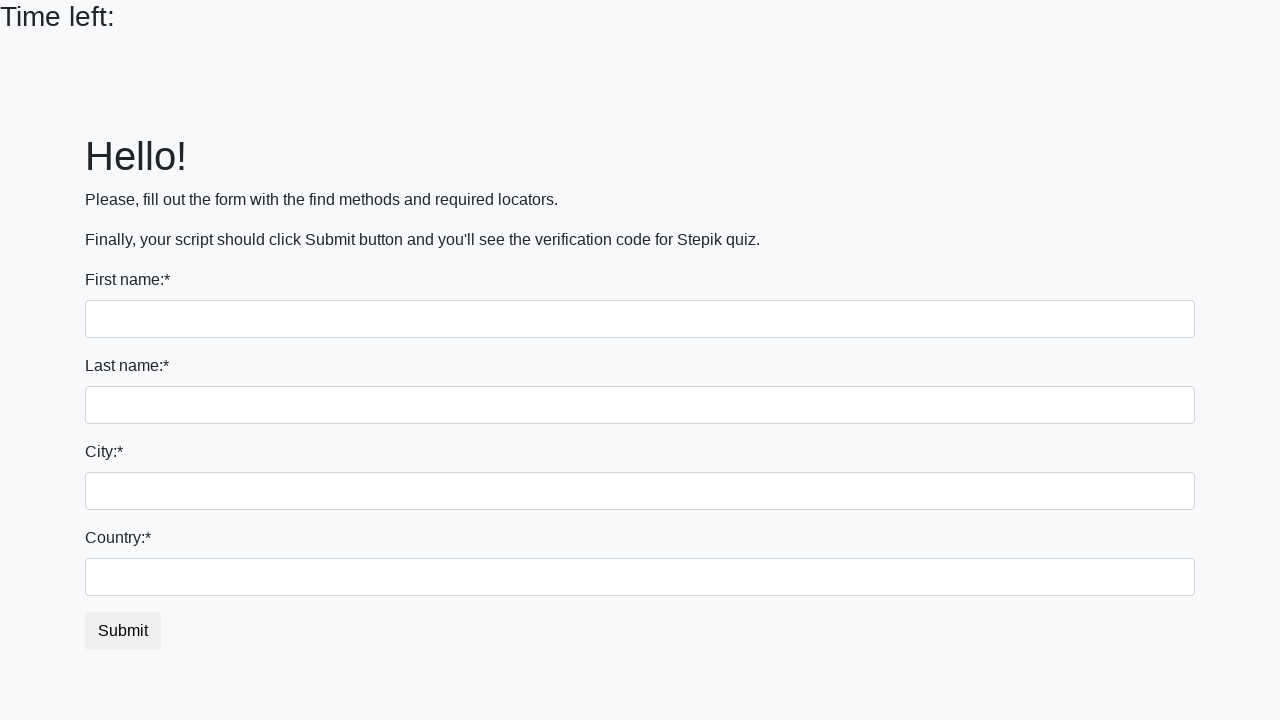

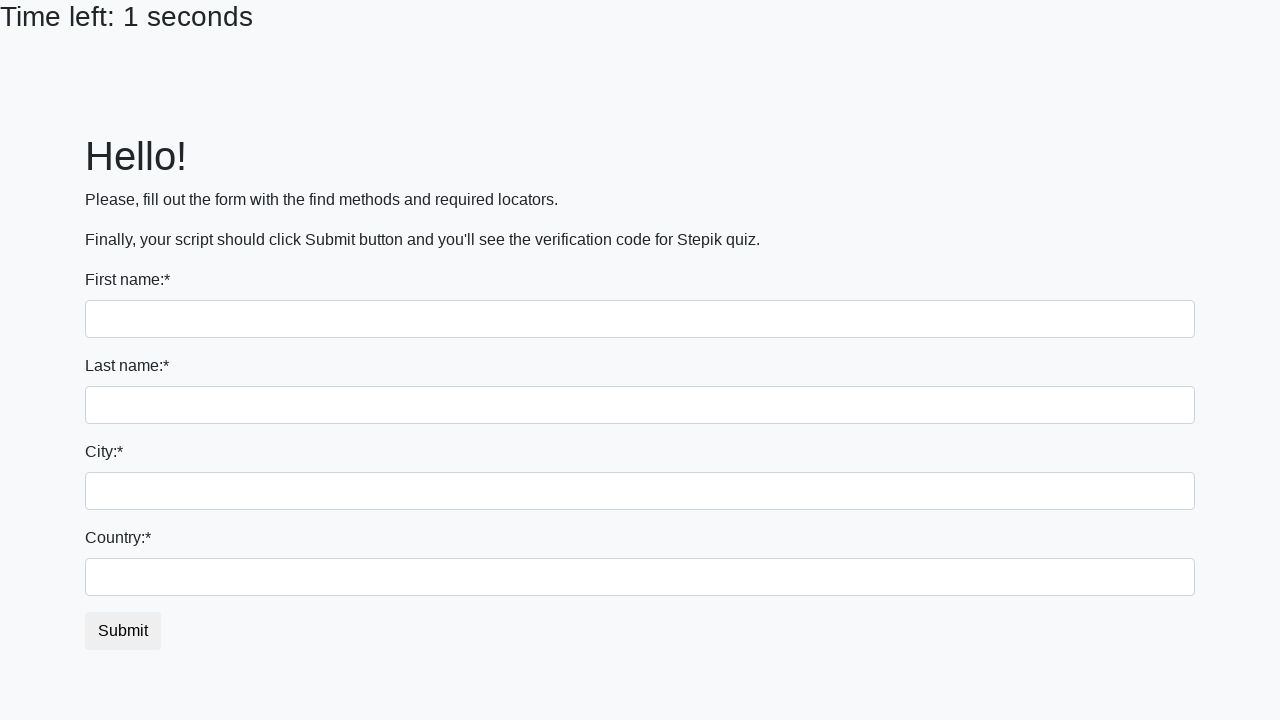